Tests a calculator application by clicking buttons to calculate 1 + 2 and verifying the result is 3.0

Starting URL: http://demo.vaadin.com/Calc/

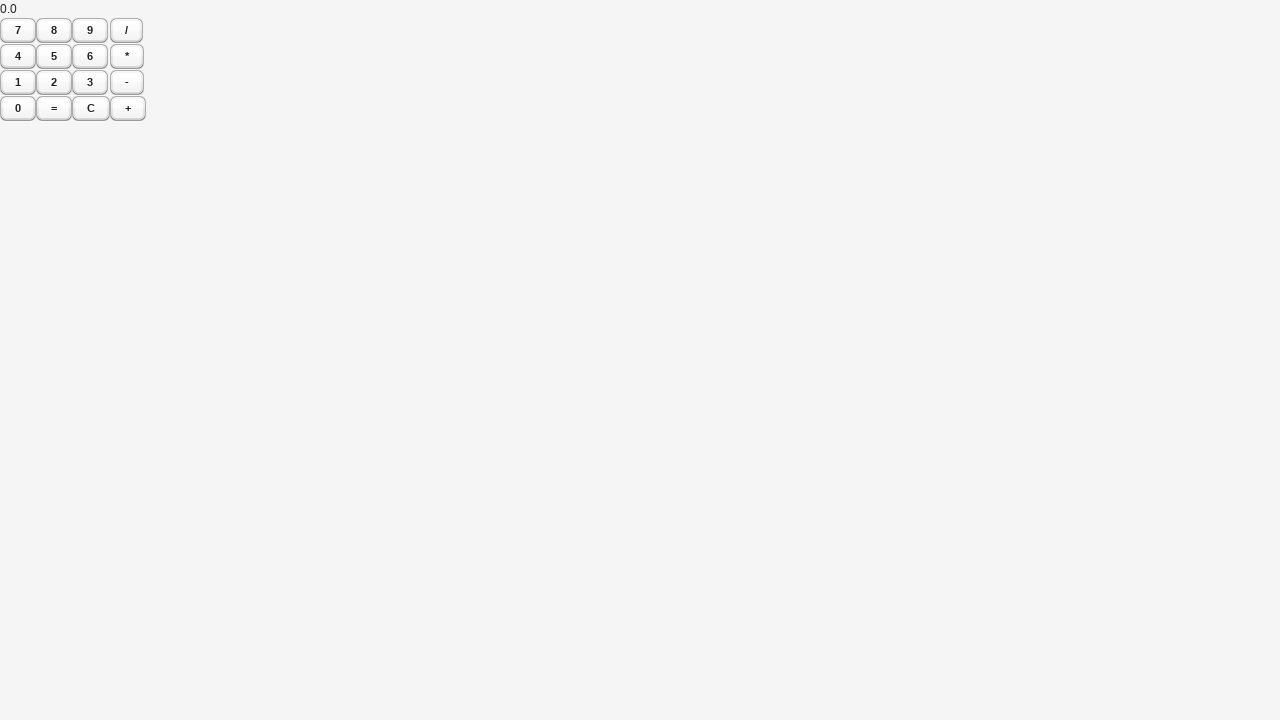

Clicked the '1' button at (18, 82) on xpath=//*[text() = '1']
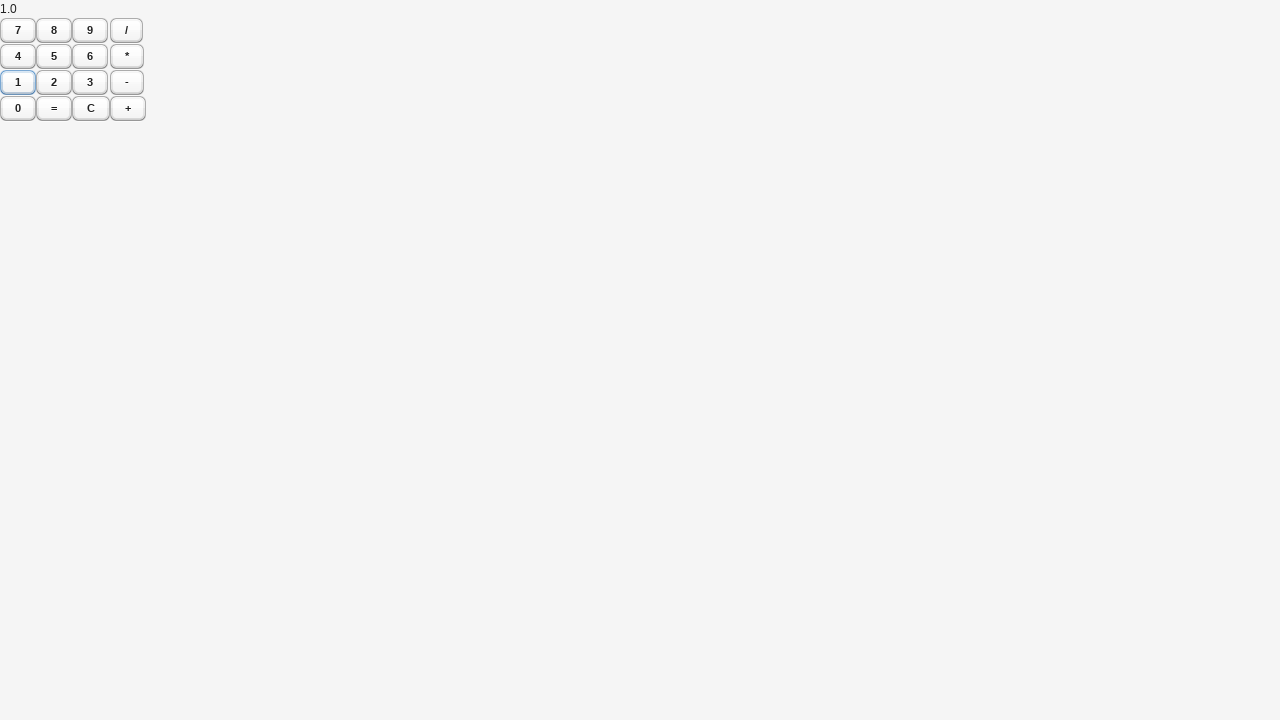

Clicked the '+' button at (128, 108) on xpath=//*[text() = '+']
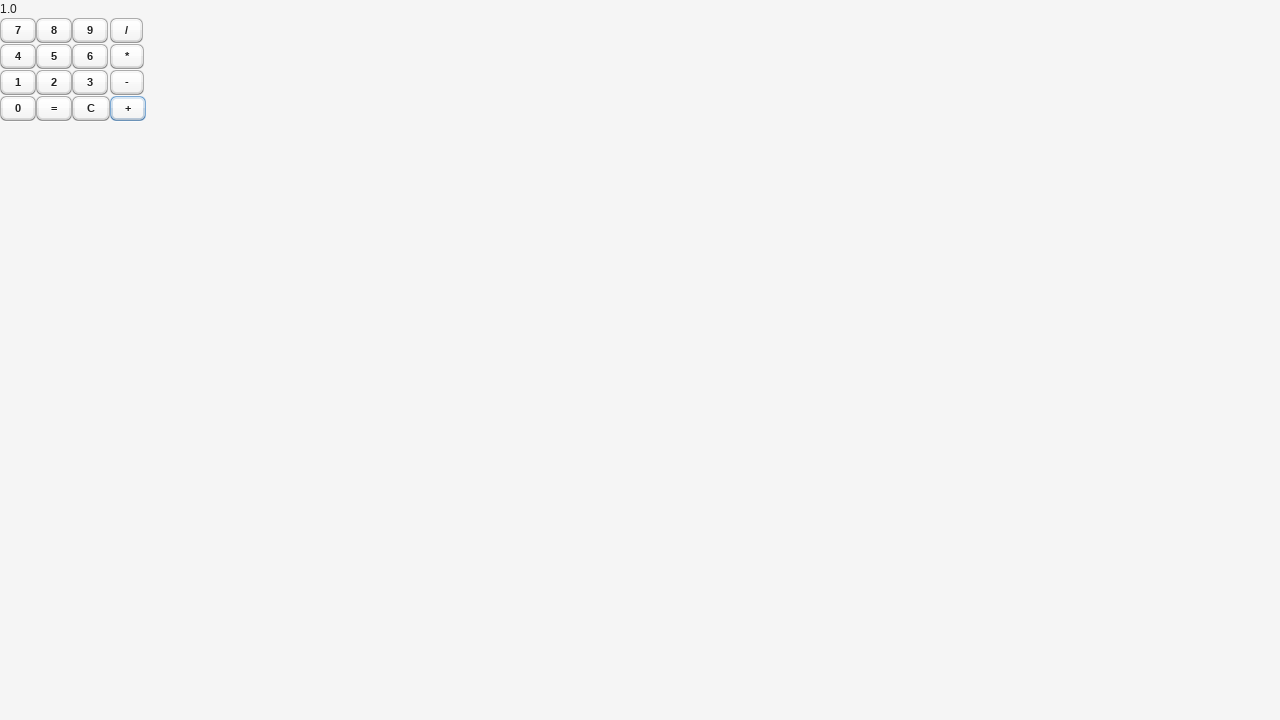

Clicked the '2' button at (54, 82) on xpath=//*[text() = '2']
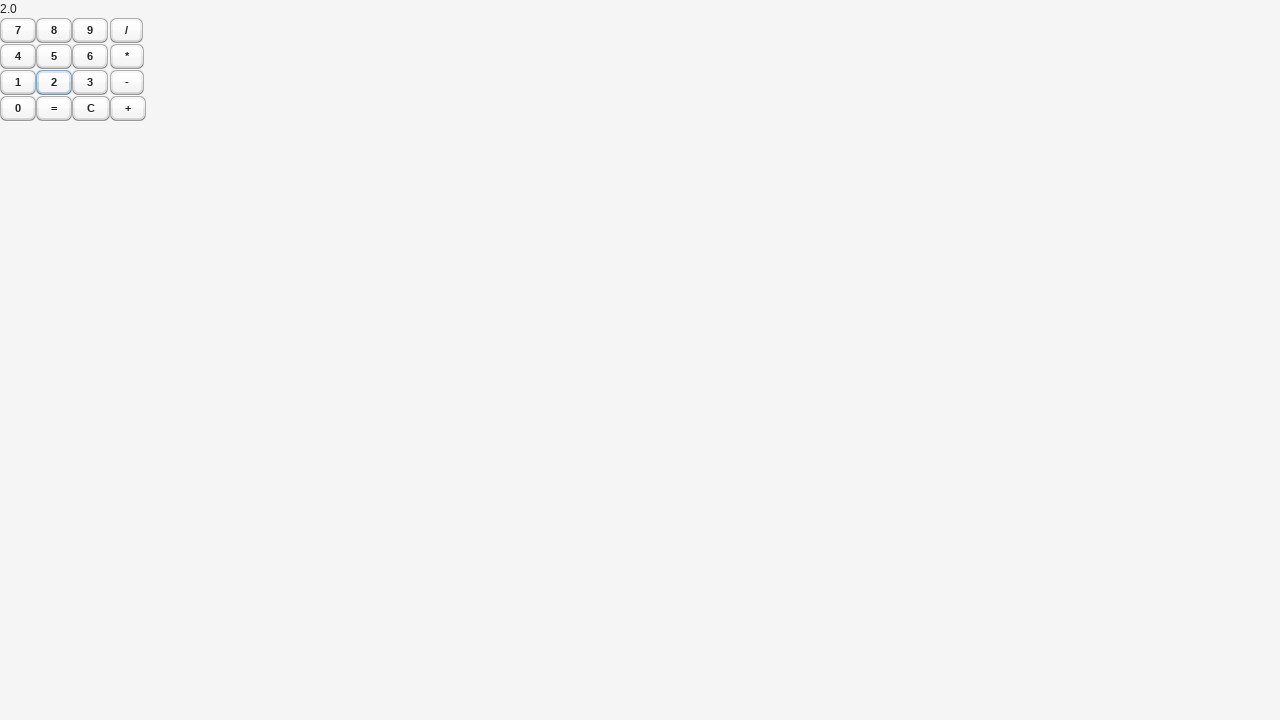

Clicked the '=' button at (54, 108) on xpath=//*[text() = '=']
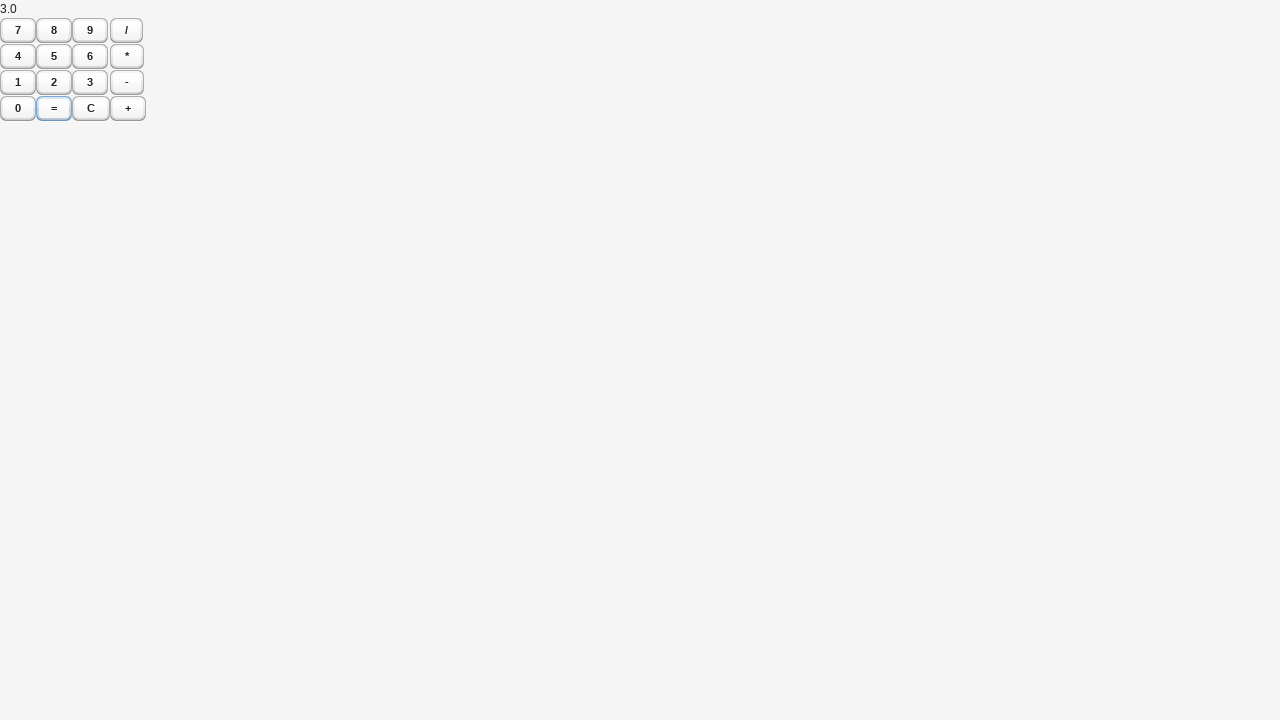

Verified the result displays 3.0
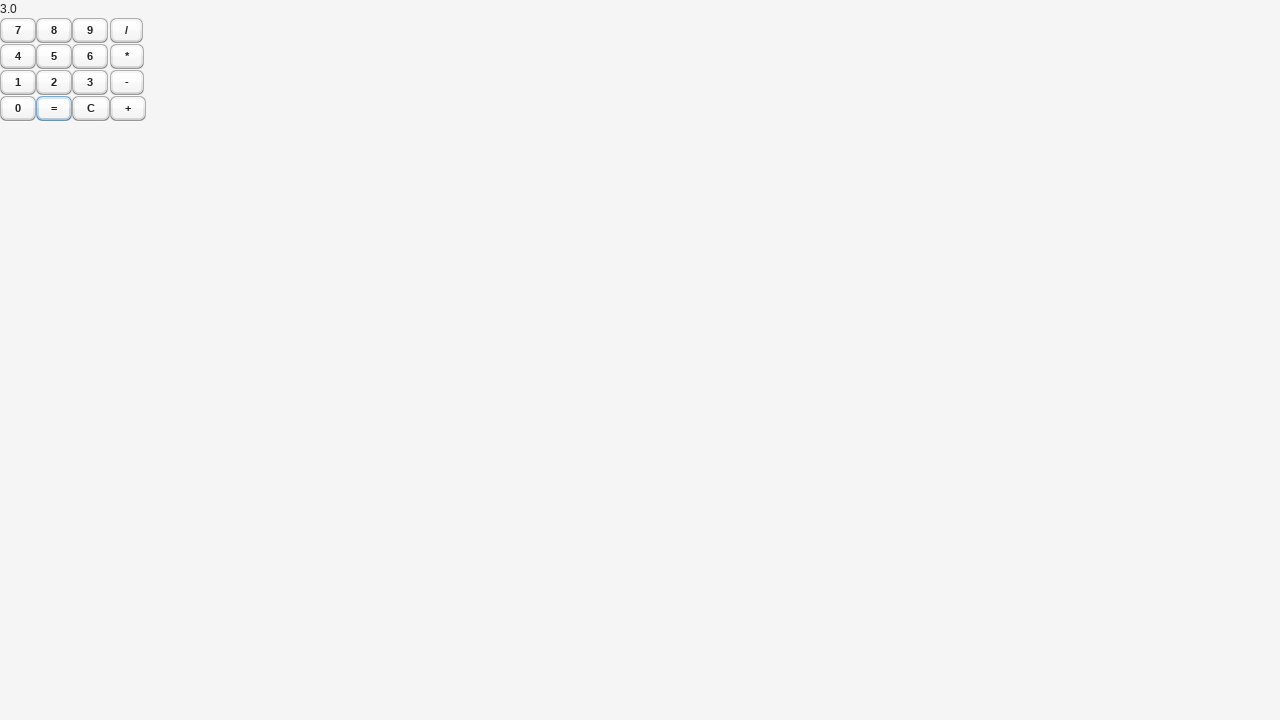

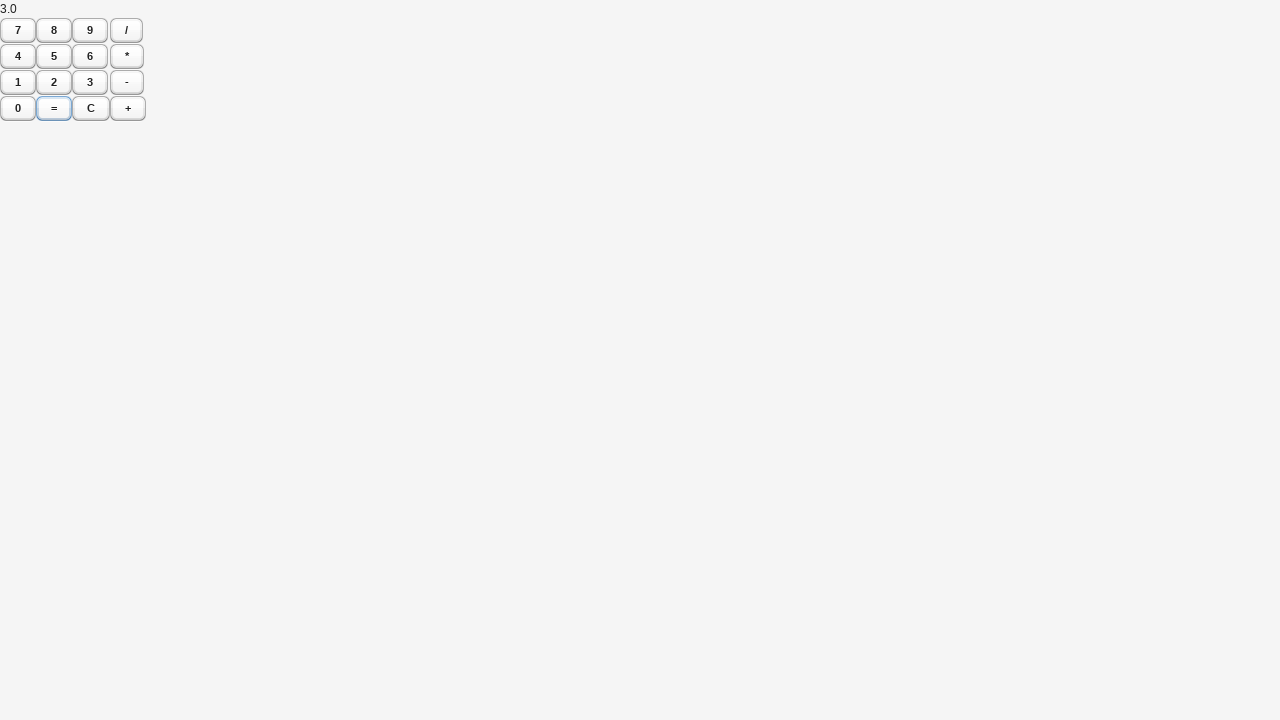